Tests CNPJ generator without punctuation by selecting the "no punctuation" option, clicking generate, and verifying the result contains only digits

Starting URL: https://www.4devs.com.br/gerador_de_cnpj

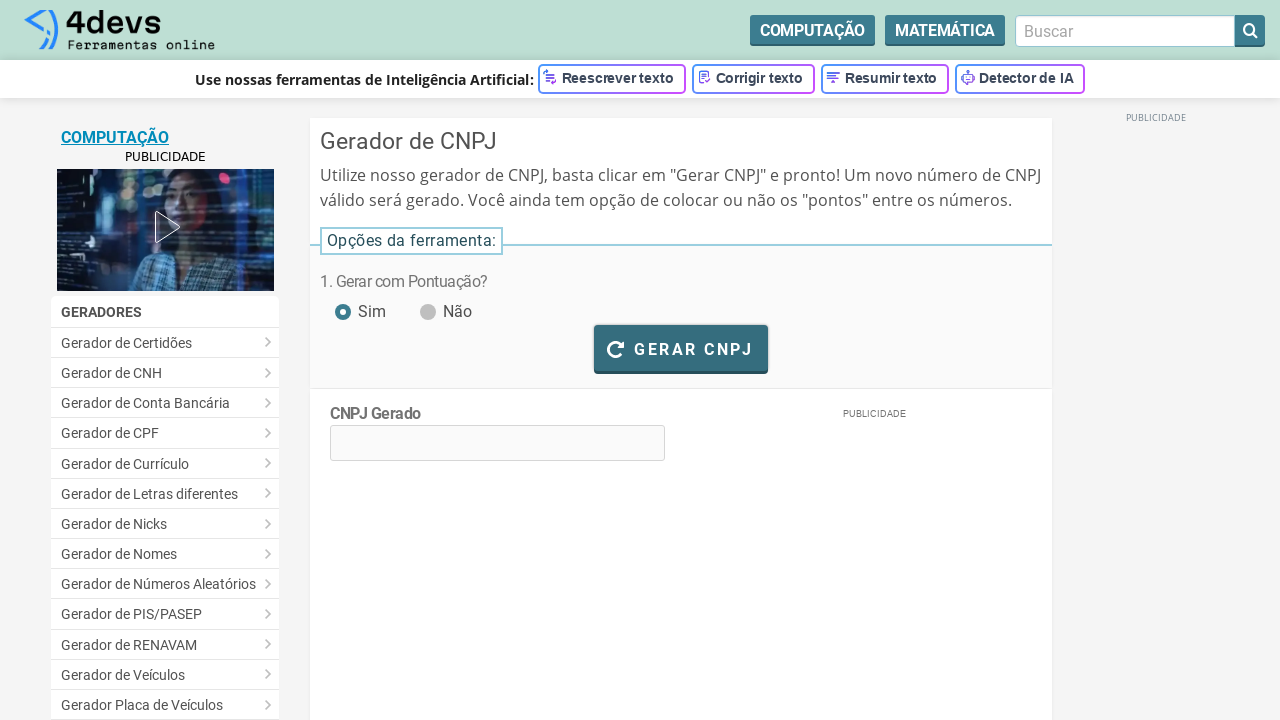

Clicked 'no punctuation' radio button at (426, 301) on #pontuacao_nao
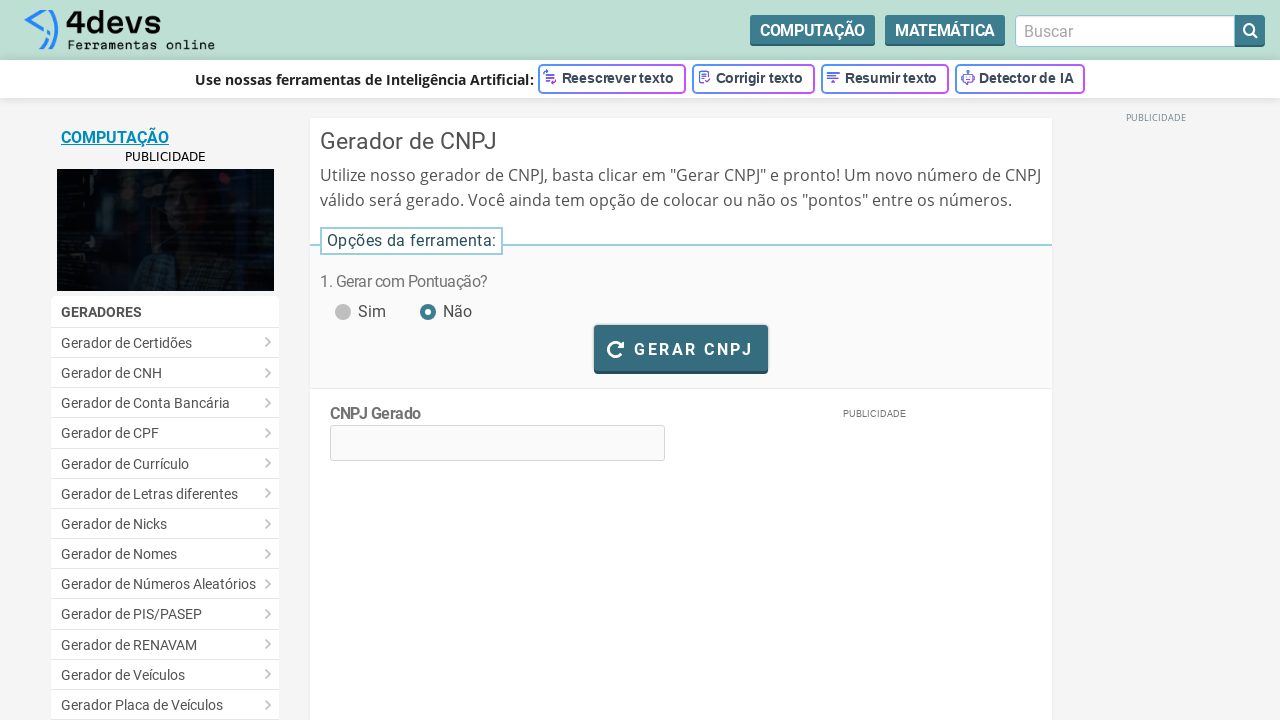

Clicked generate CNPJ button at (681, 348) on #bt_gerar_cnpj
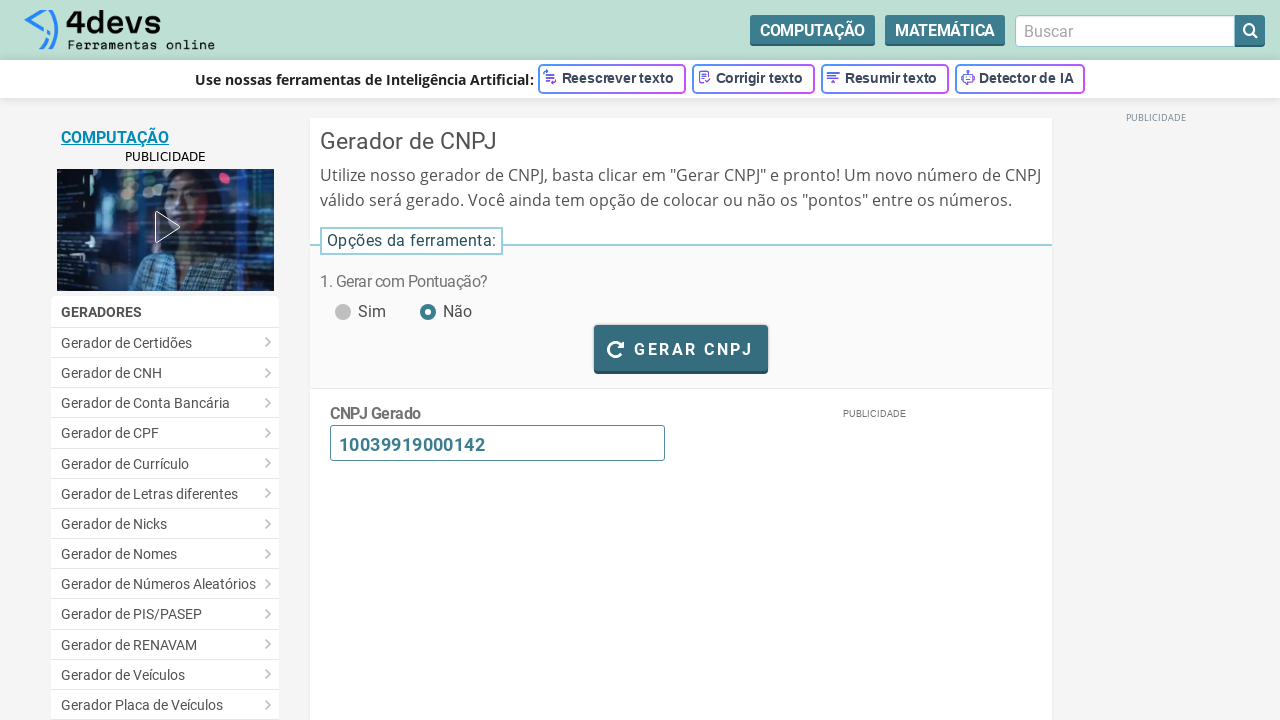

CNPJ generation completed, loading indicator disappeared
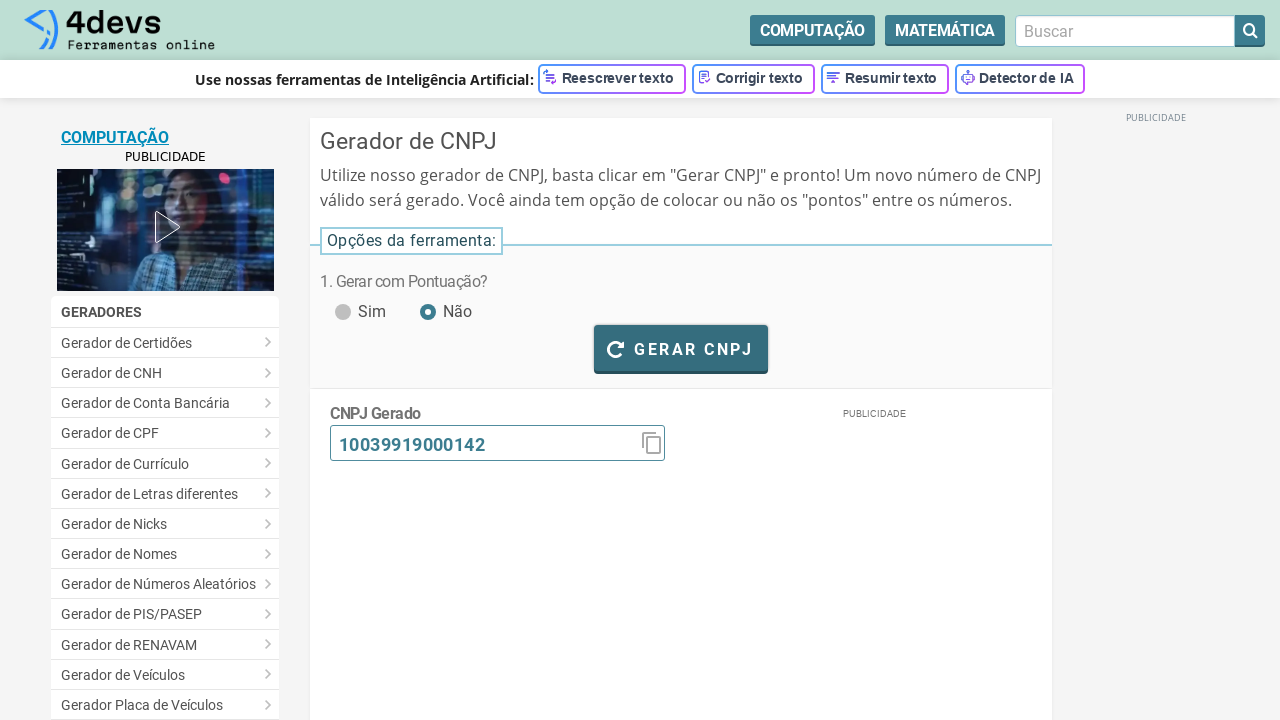

CNPJ text element is visible with generated content
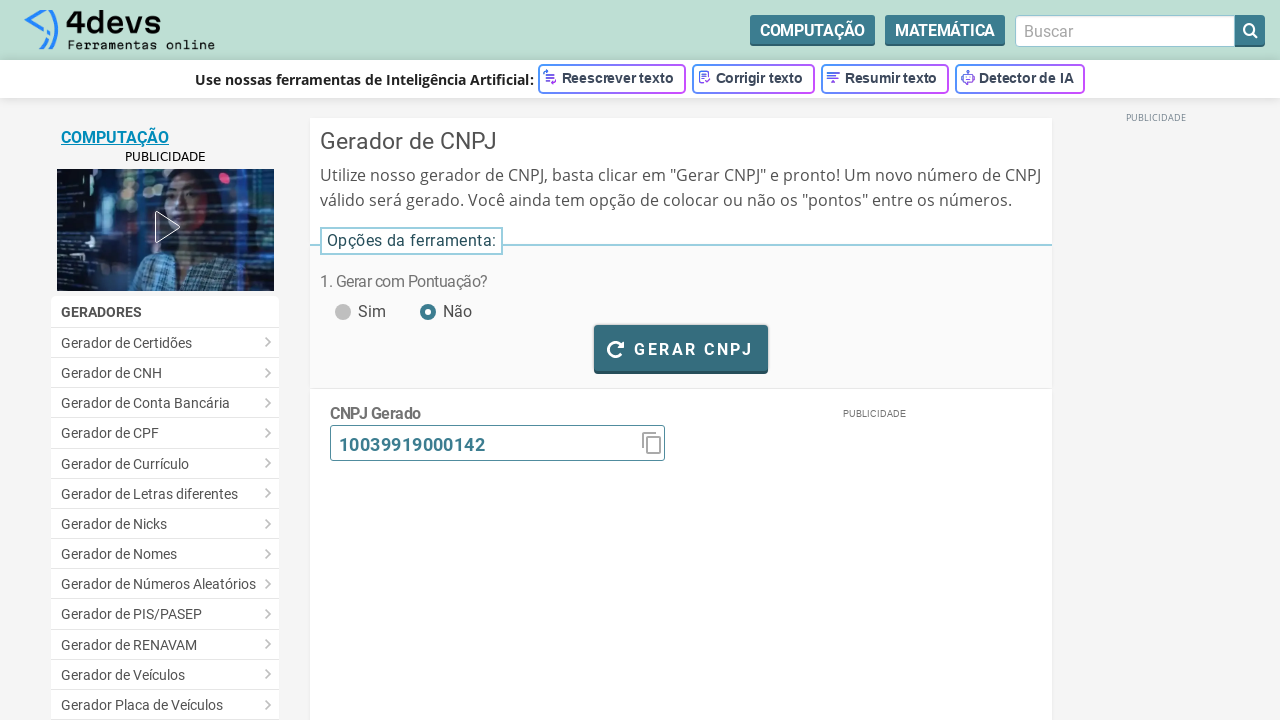

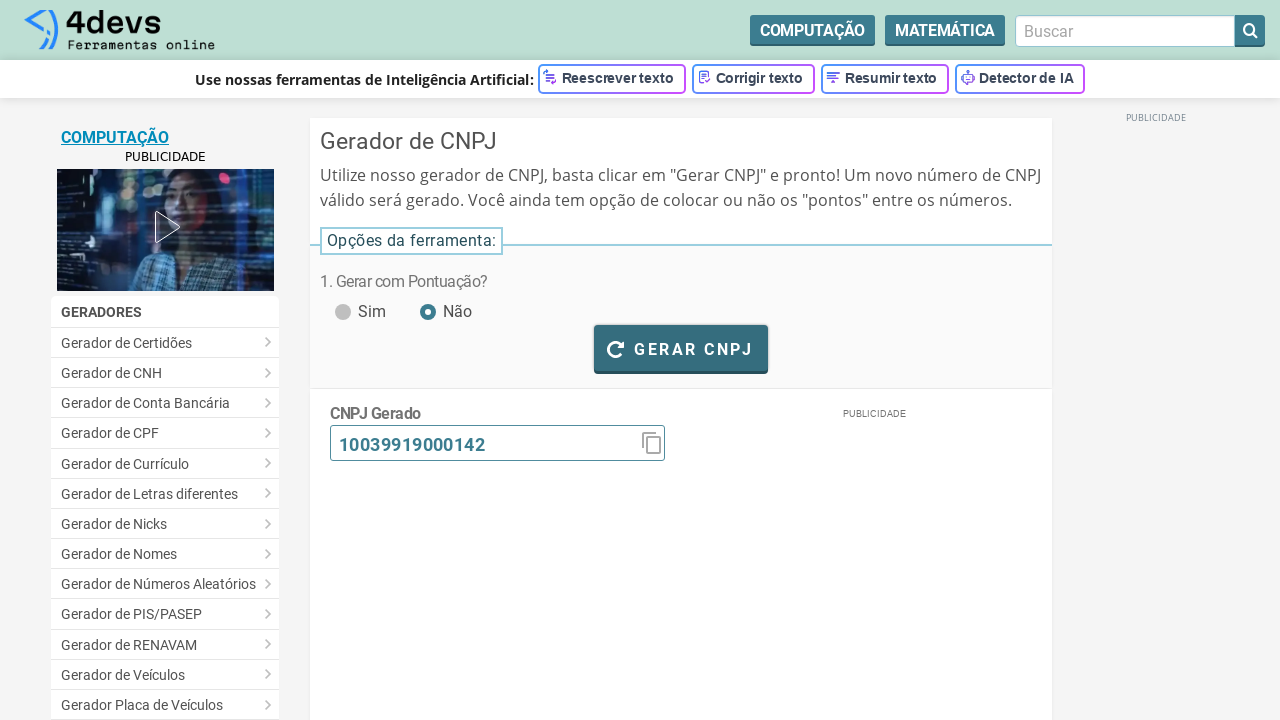